Tests the radio button functionality for trip type selection, verifying that selecting round trip enables the return date field

Starting URL: https://rahulshettyacademy.com/dropdownsPractise

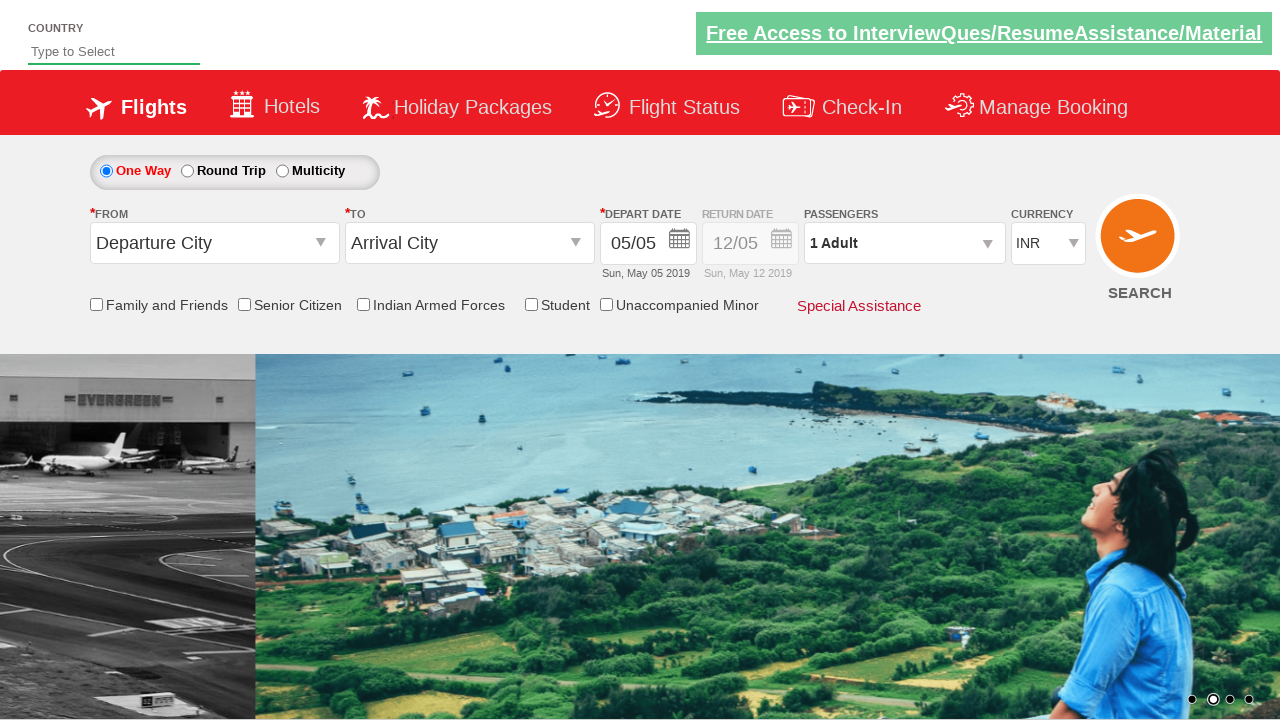

Retrieved initial style attribute of return date field
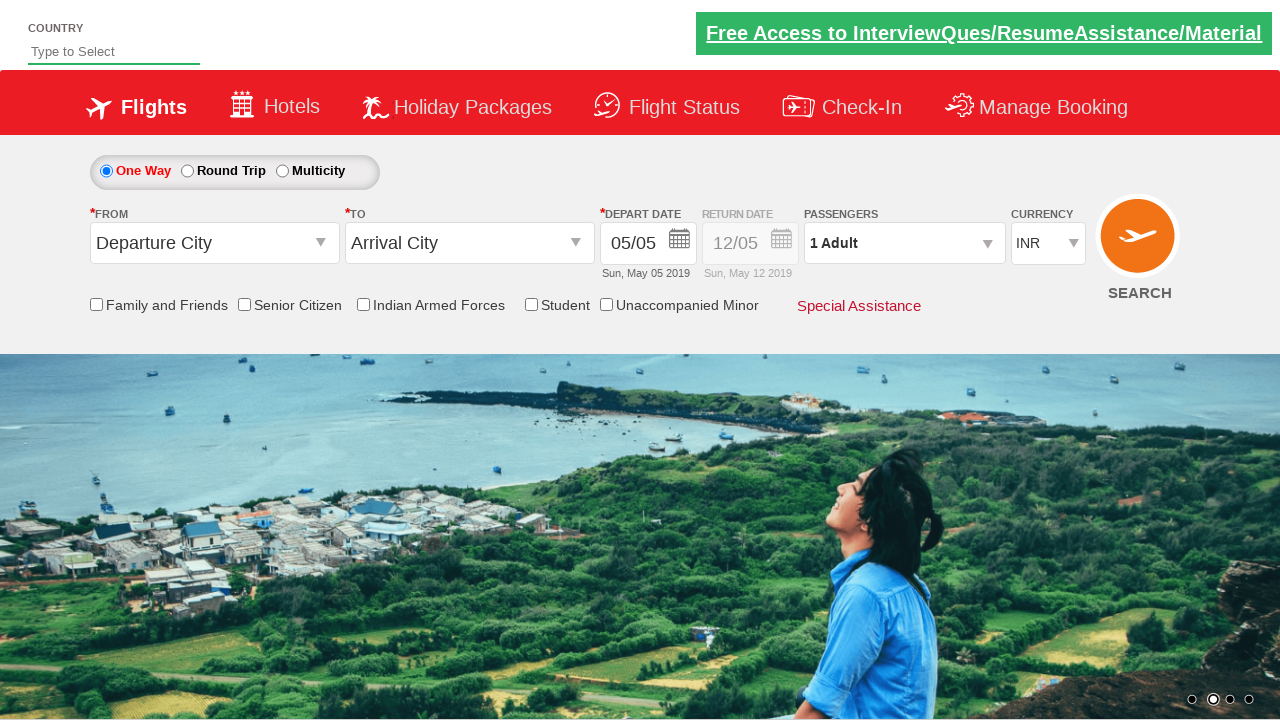

Clicked round trip radio button at (187, 171) on #ctl00_mainContent_rbtnl_Trip_1
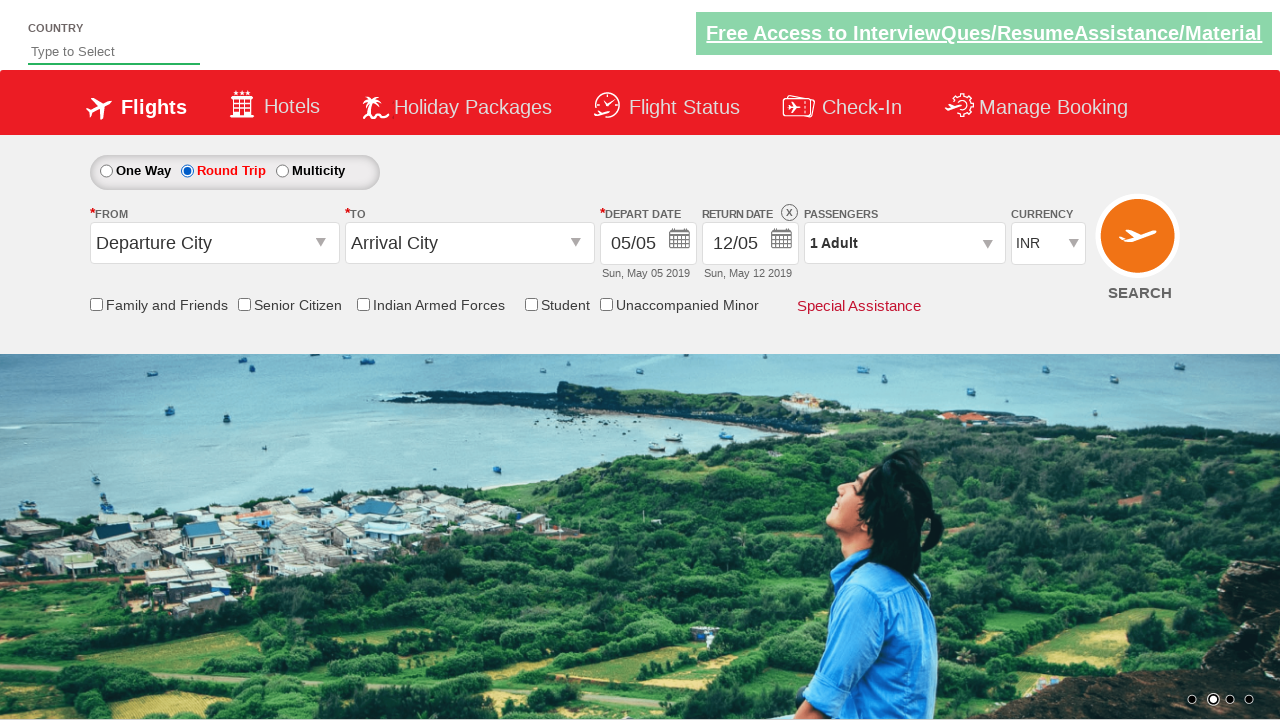

Waited for UI to update after selecting round trip
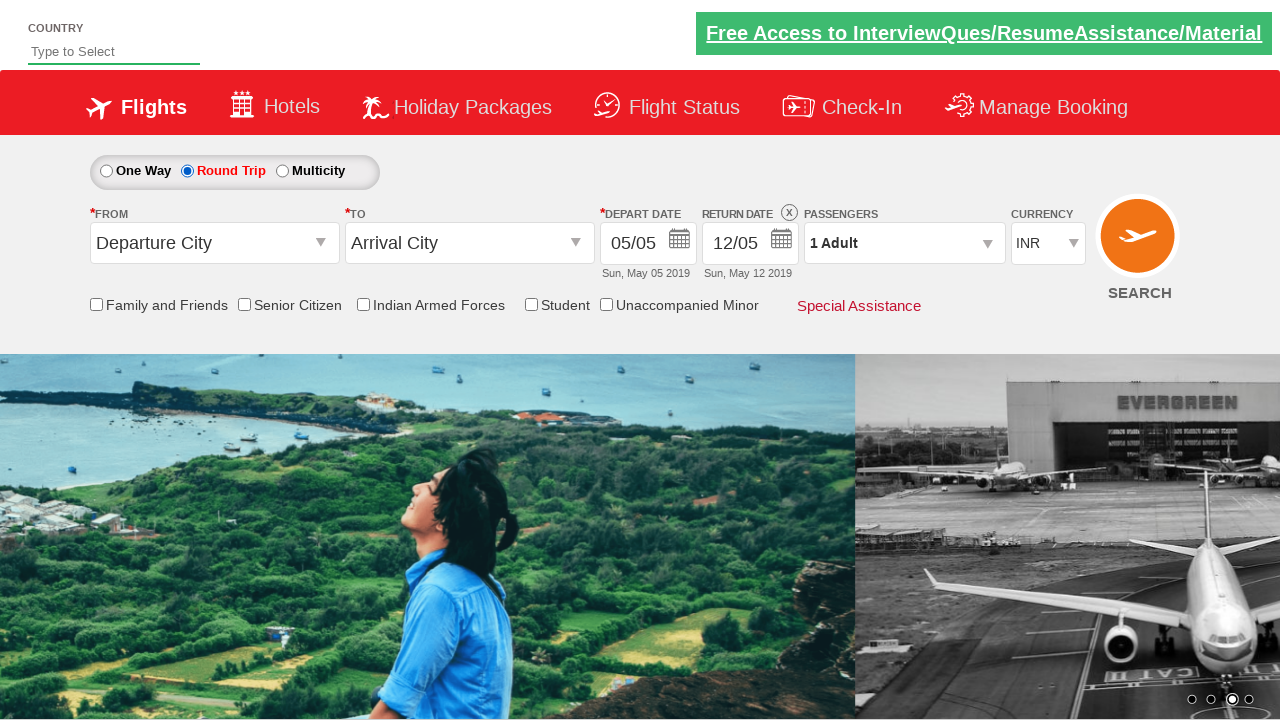

Retrieved updated style attribute of return date field
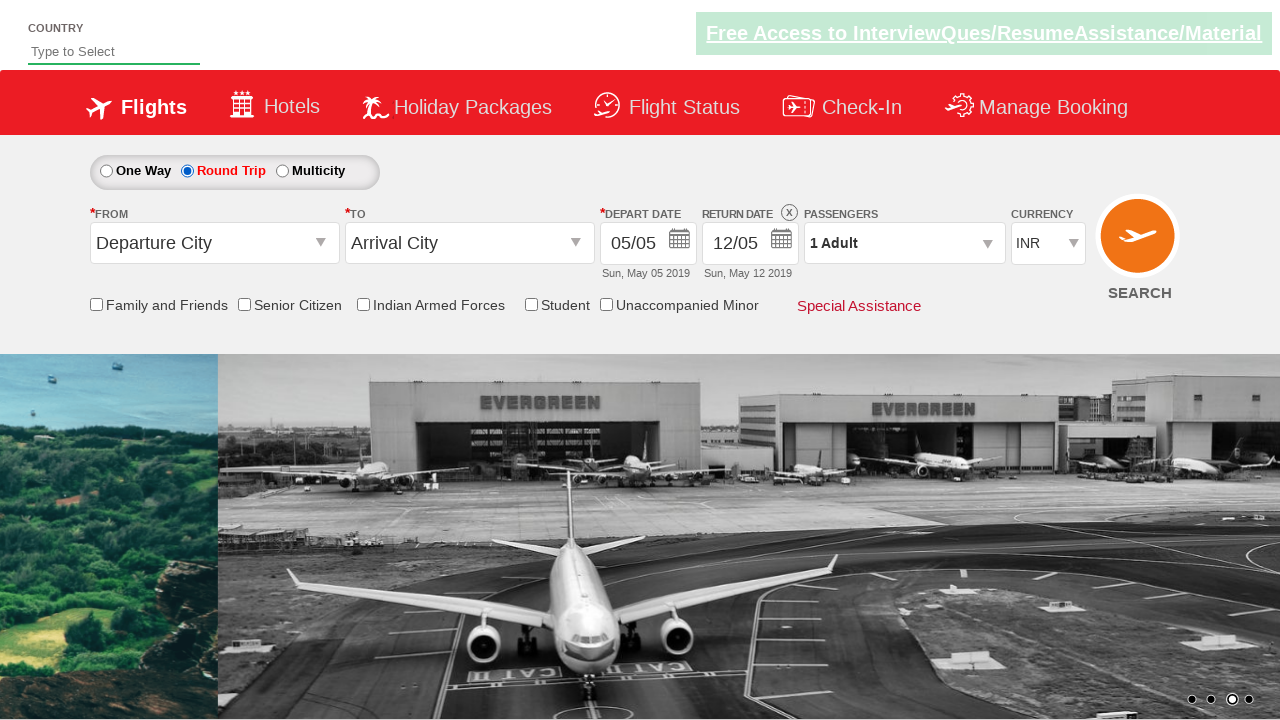

Verified: Round trip selected and return date field is enabled with opacity 1
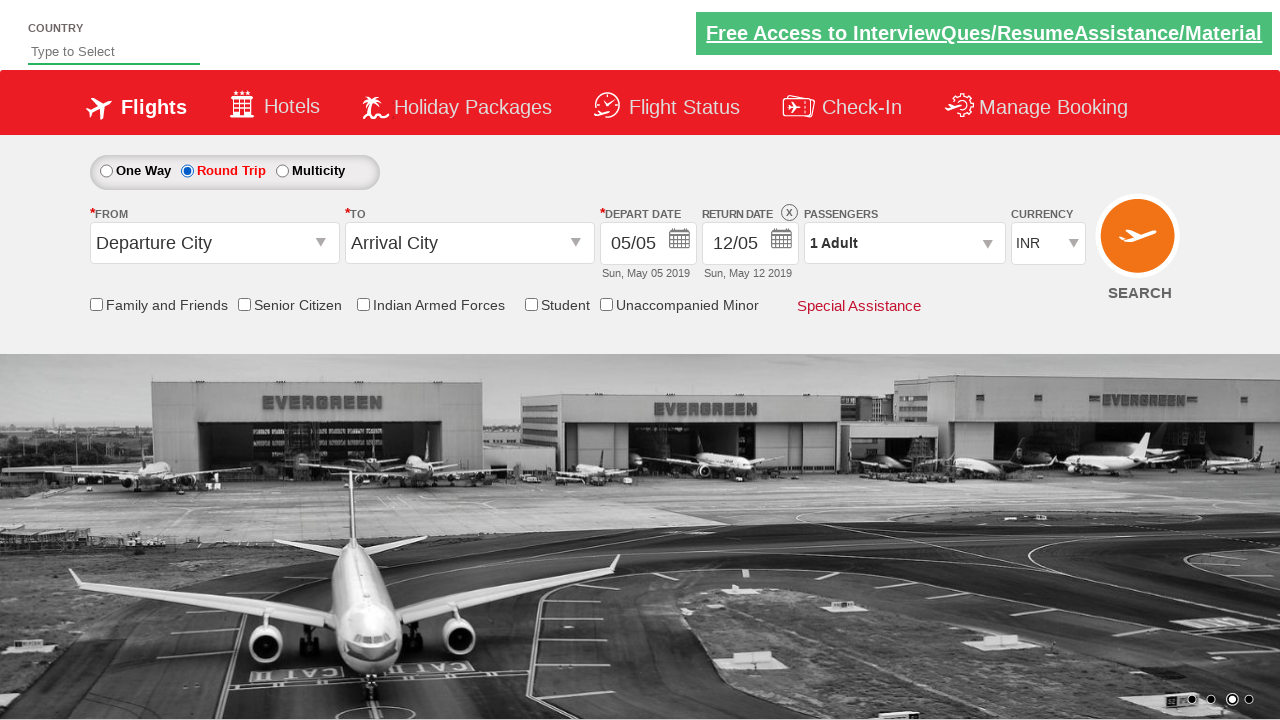

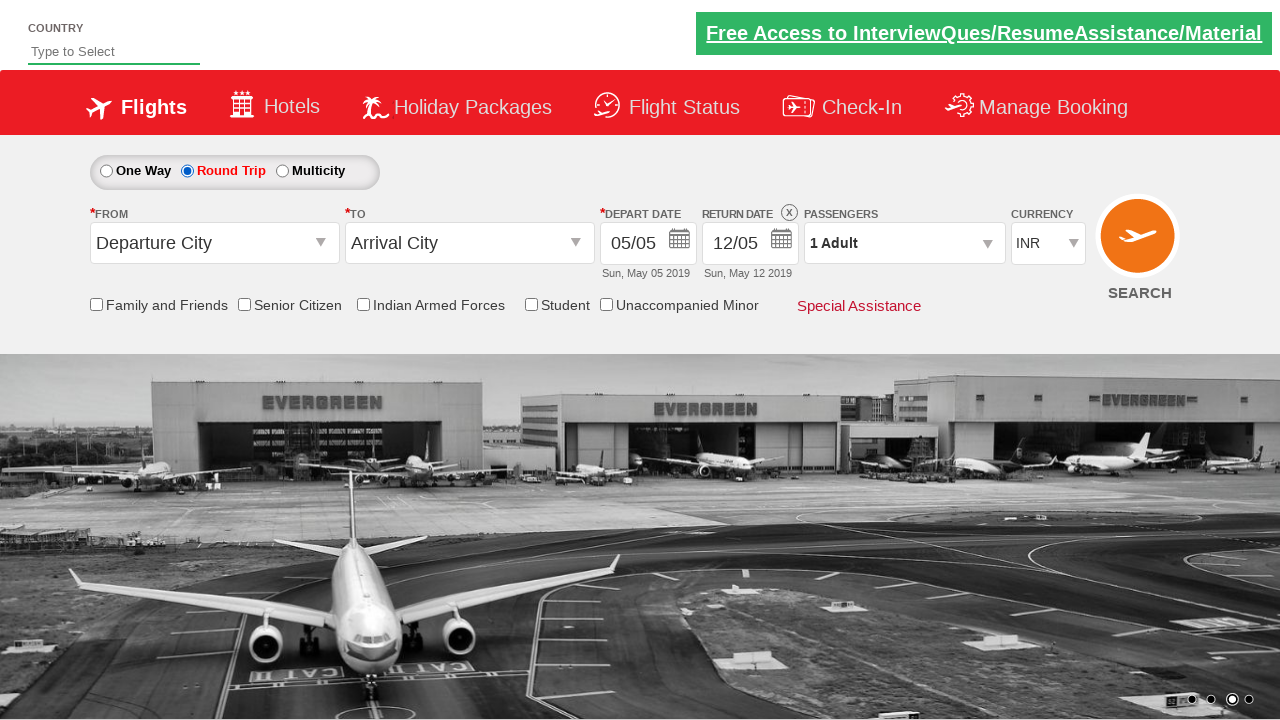